Tests different types of JavaScript alerts (simple, confirm, and prompt) by triggering each alert type and interacting with them

Starting URL: https://letcode.in/alert

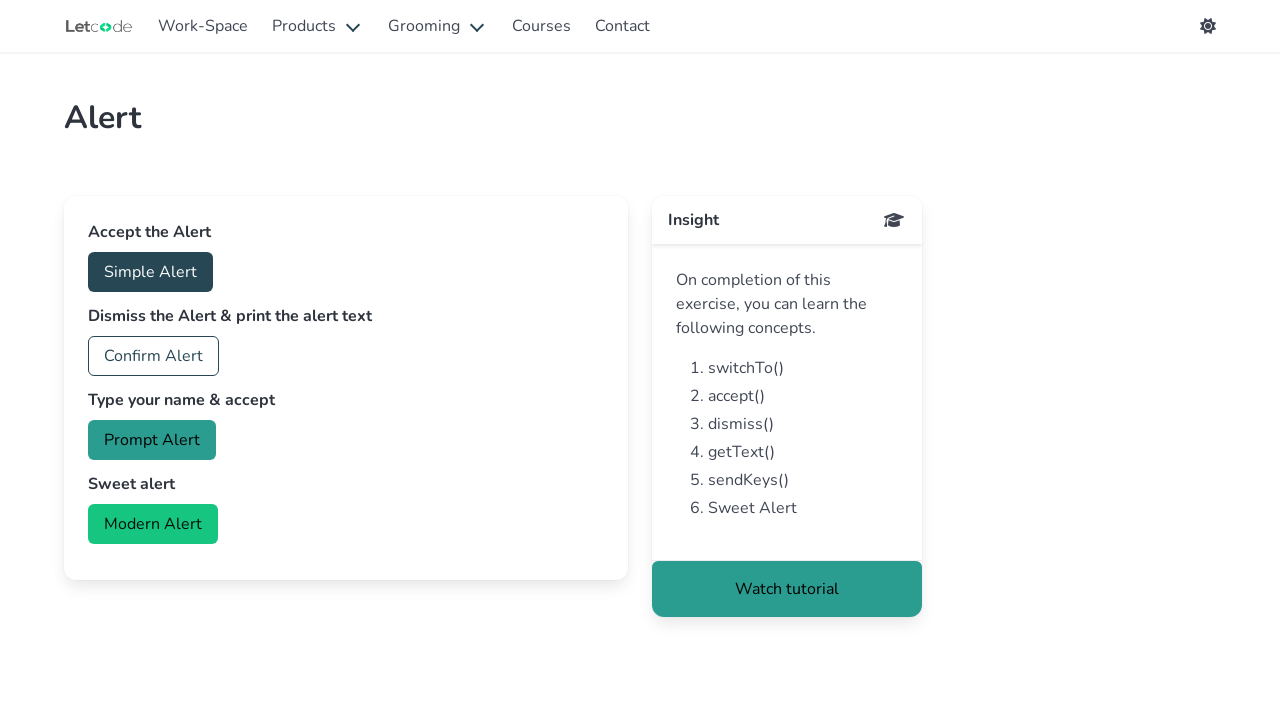

Clicked Simple Alert button at (150, 272) on text='Simple Alert'
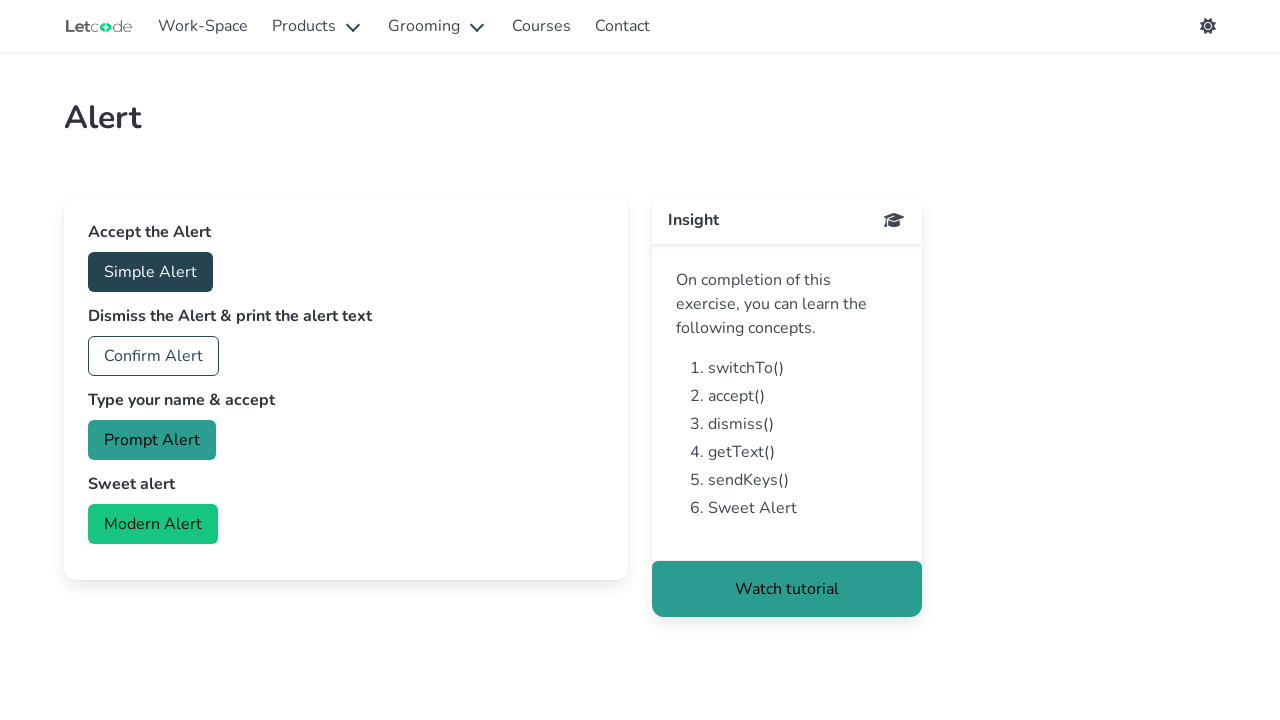

Accepted simple alert dialog
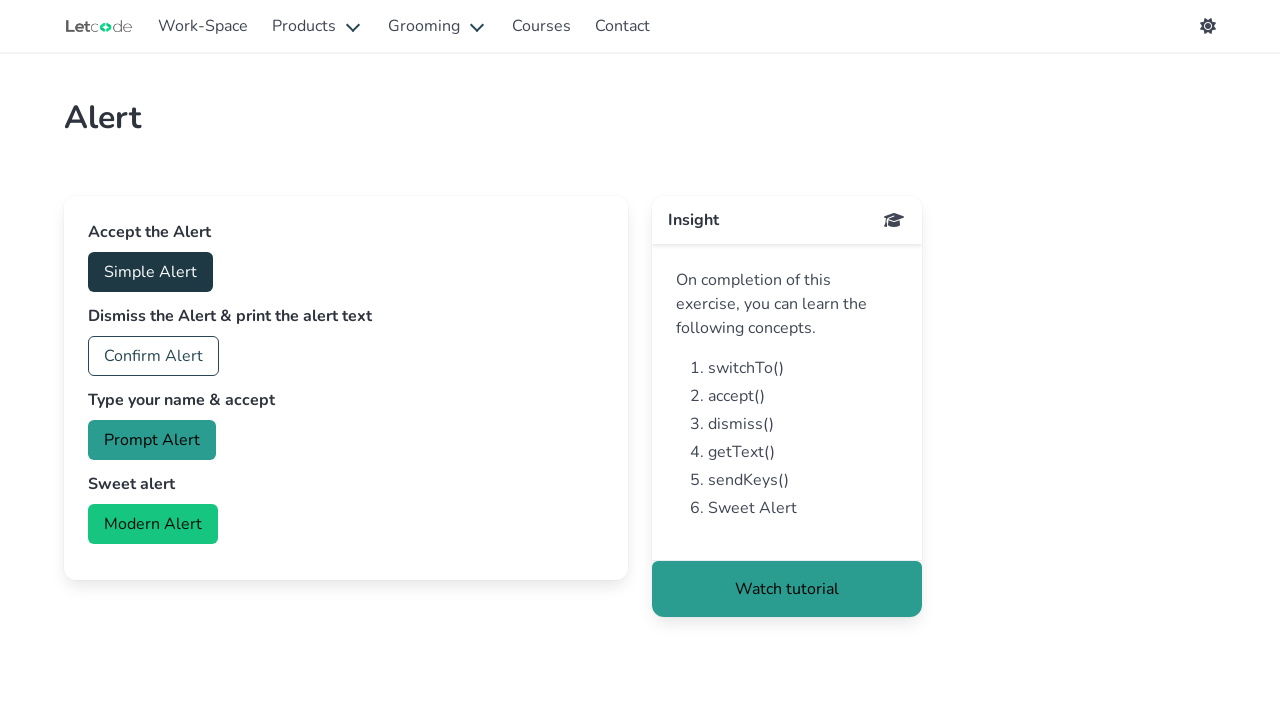

Reloaded the page
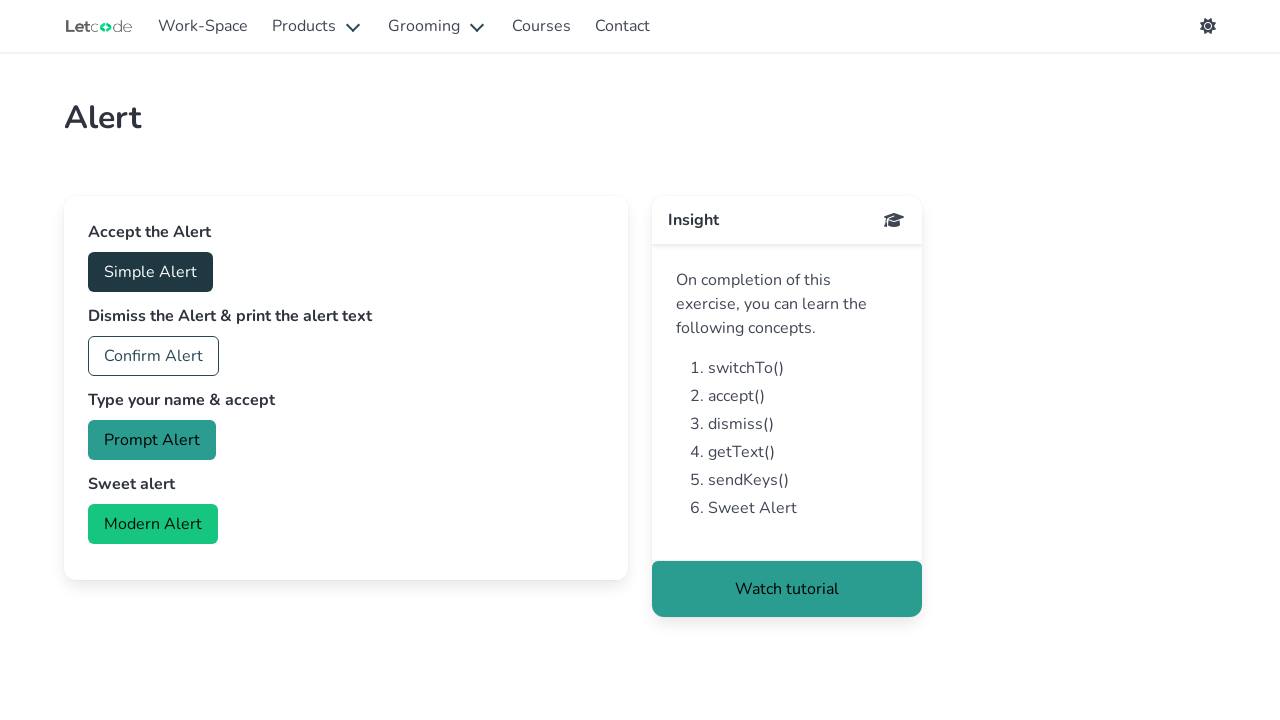

Clicked Confirm Alert button at (154, 356) on text='Confirm Alert'
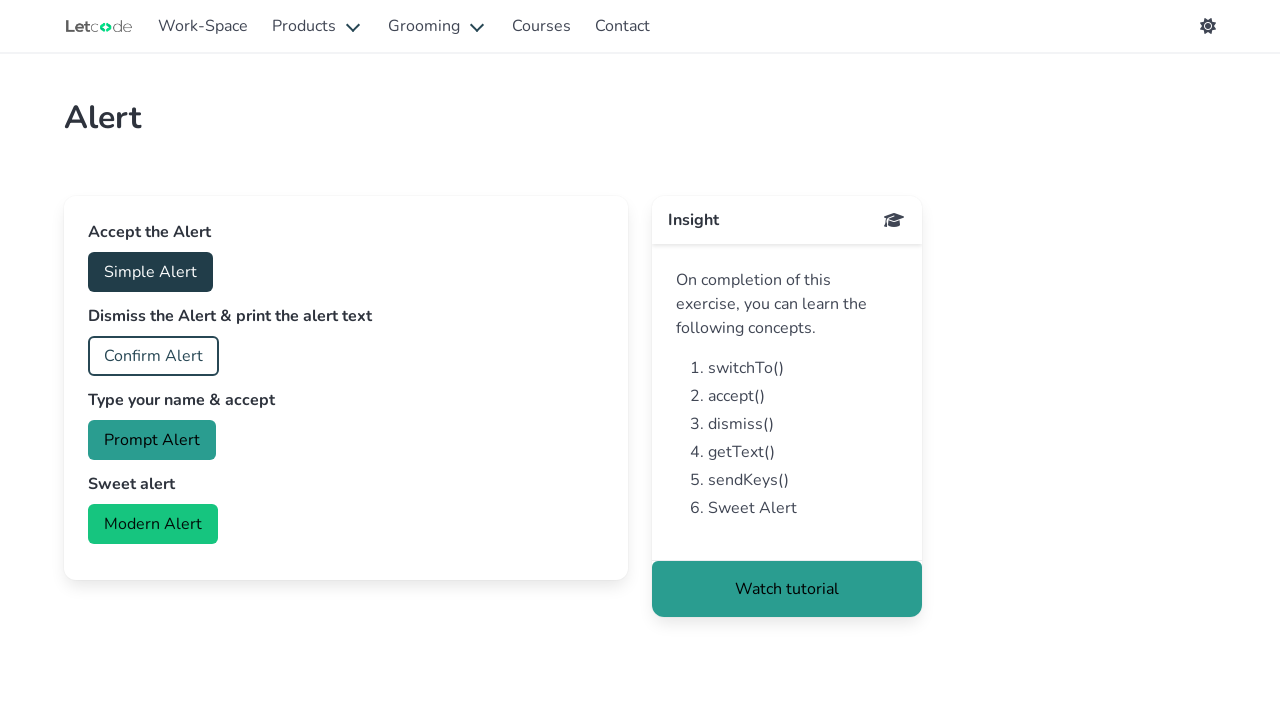

Dismissed confirm alert dialog
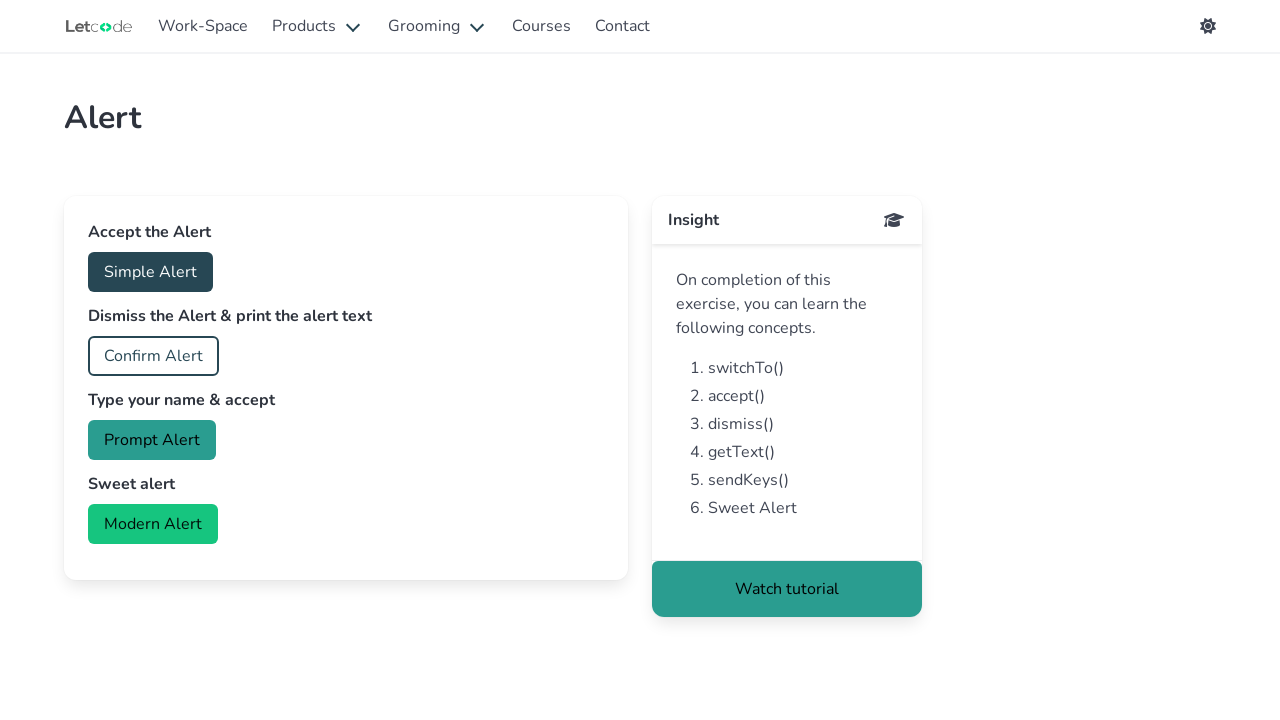

Clicked Prompt Alert button at (152, 440) on button#prompt
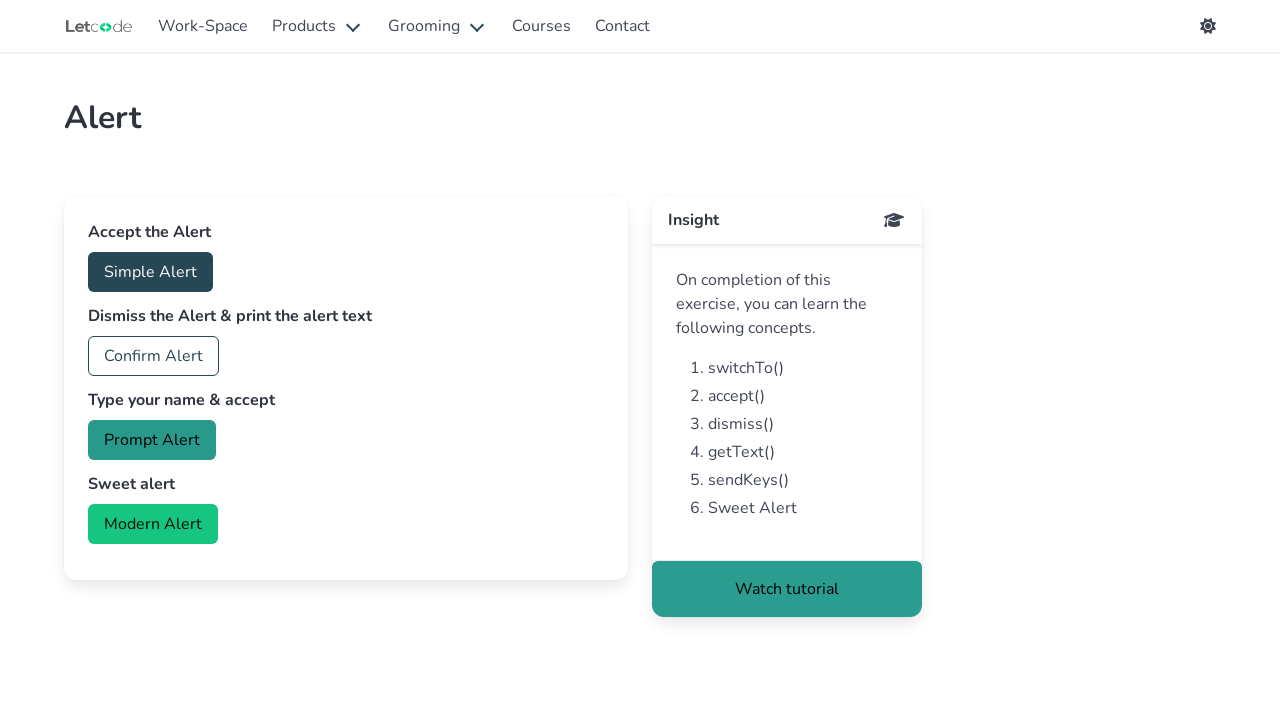

Accepted prompt alert and entered 'Ishwar'
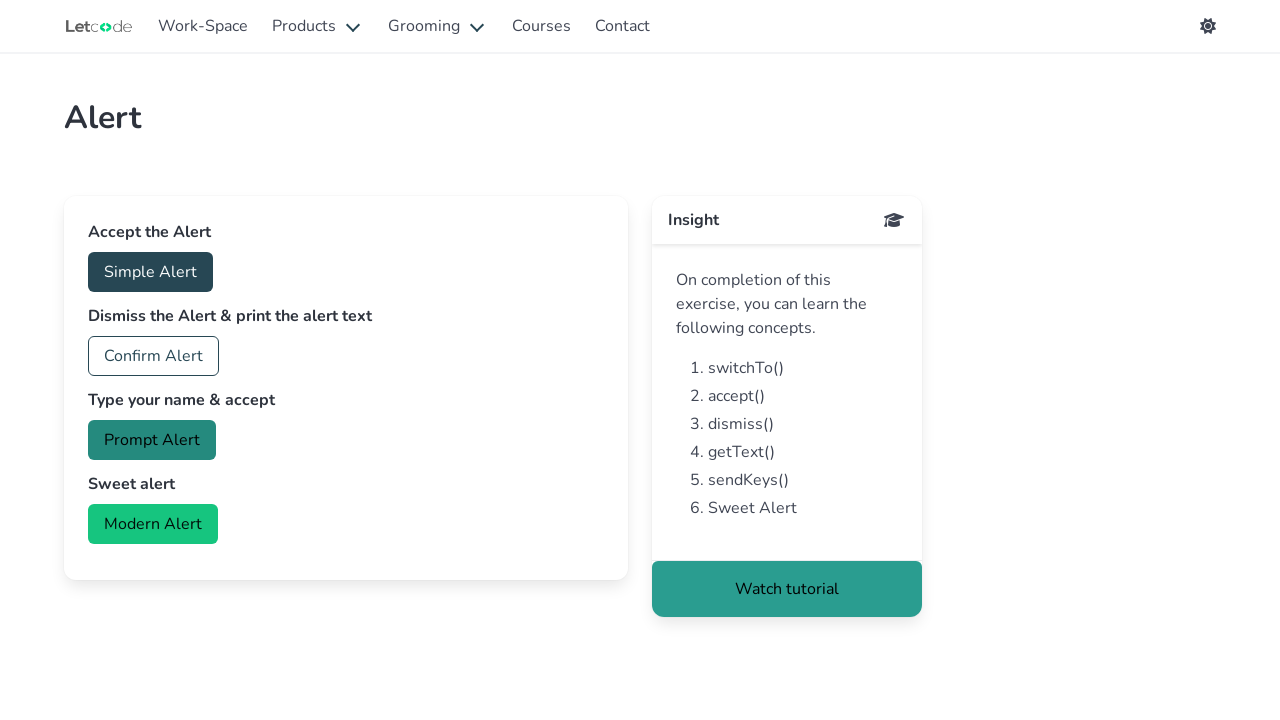

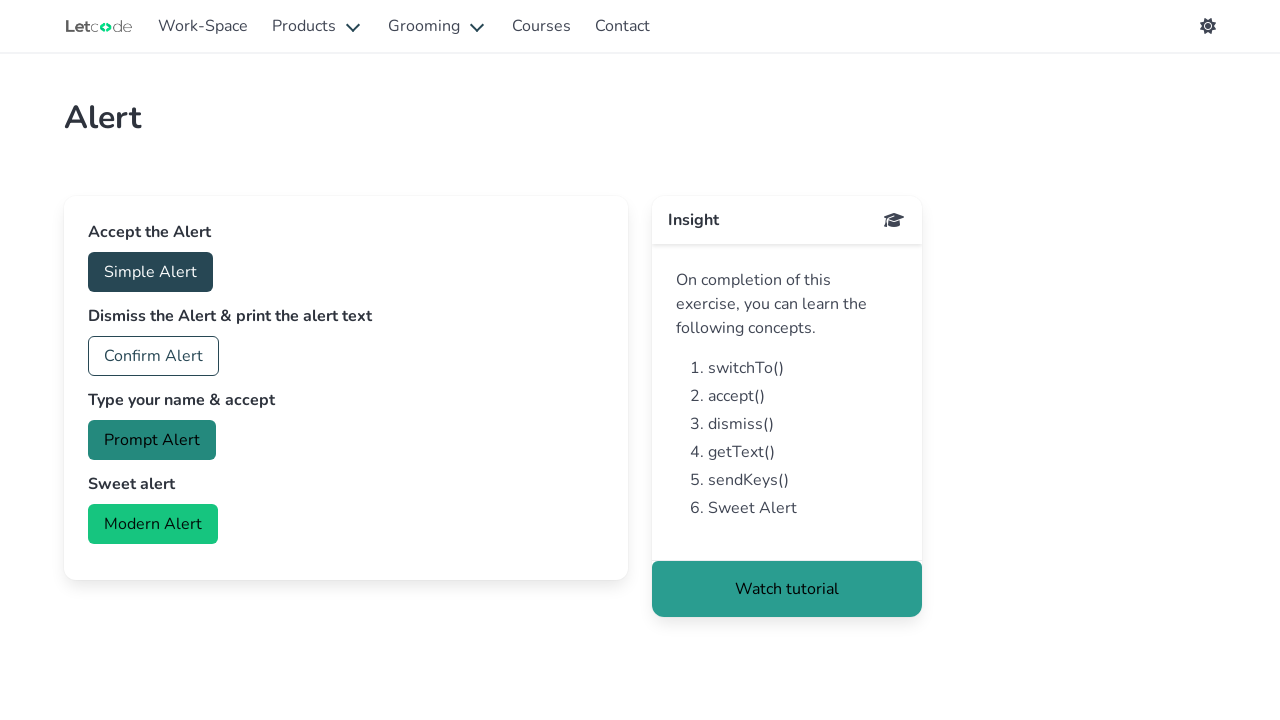